Tests notification message by clicking a link and verifying a notification appears

Starting URL: https://the-internet.herokuapp.com/notification_message_rendered

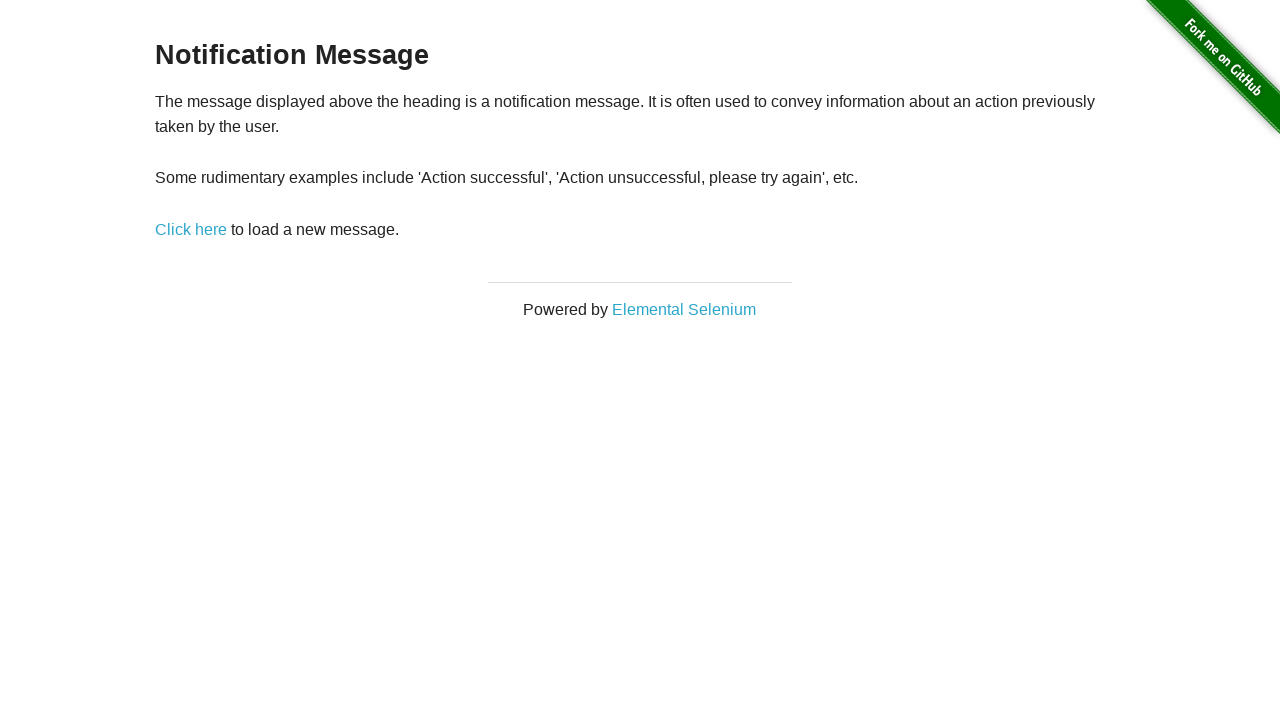

Clicked 'Click here' link to trigger notification at (191, 229) on text=Click here
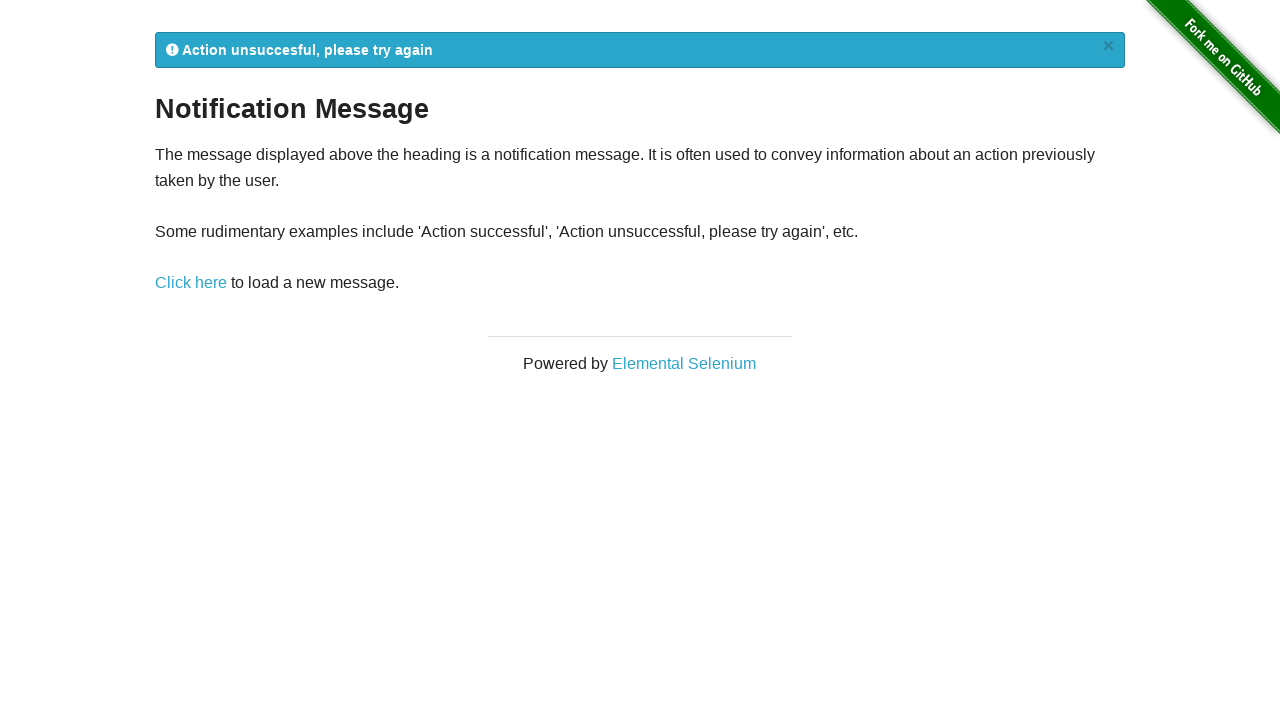

Located notification element with id 'flash'
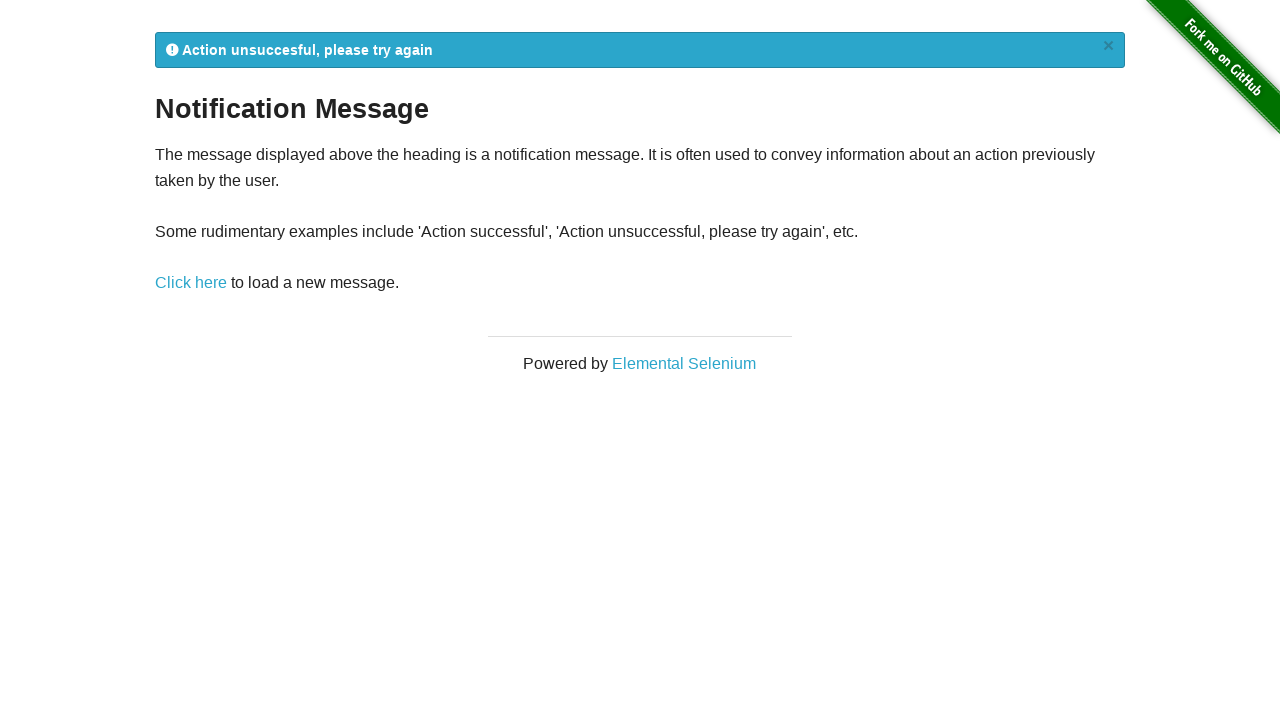

Waited for notification to become visible
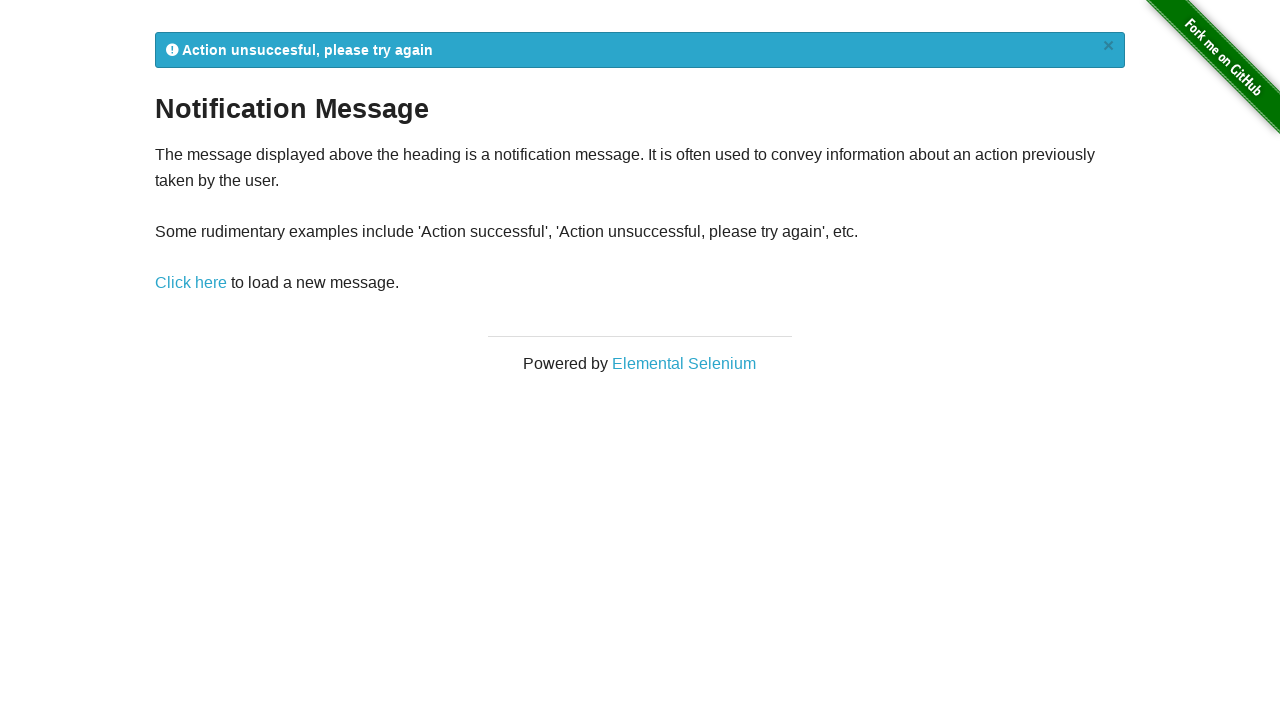

Verified notification is visible
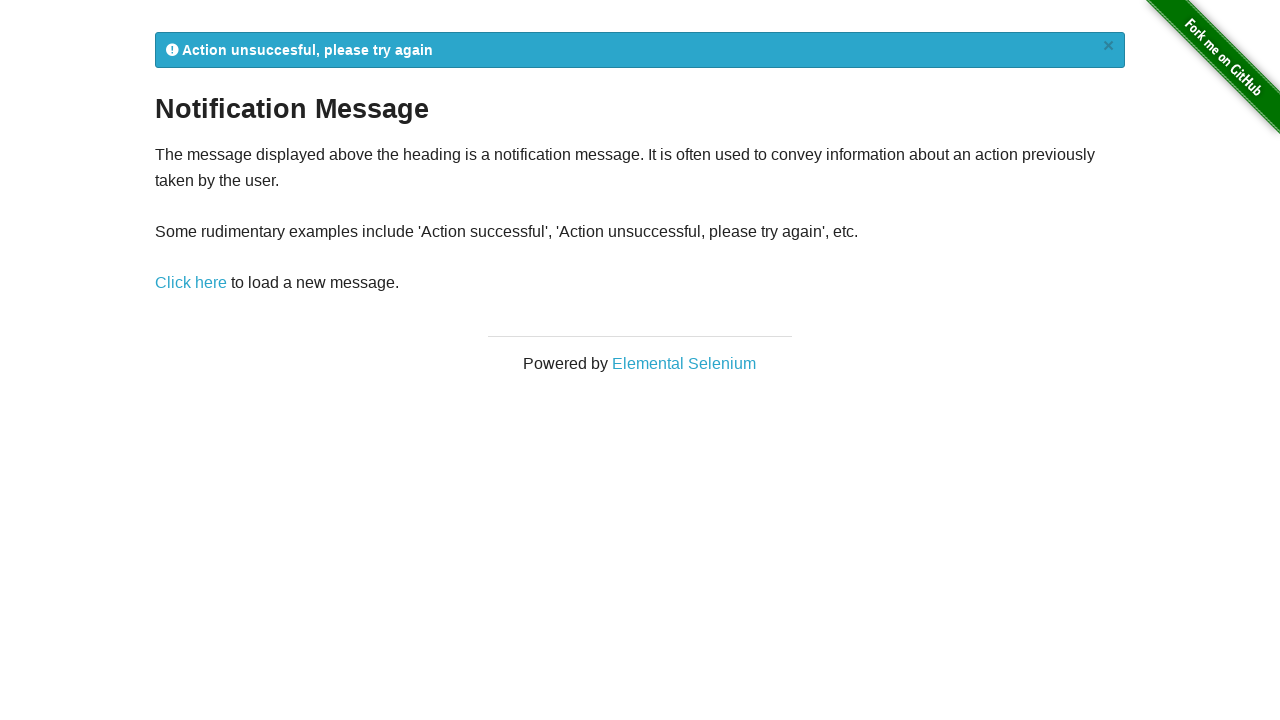

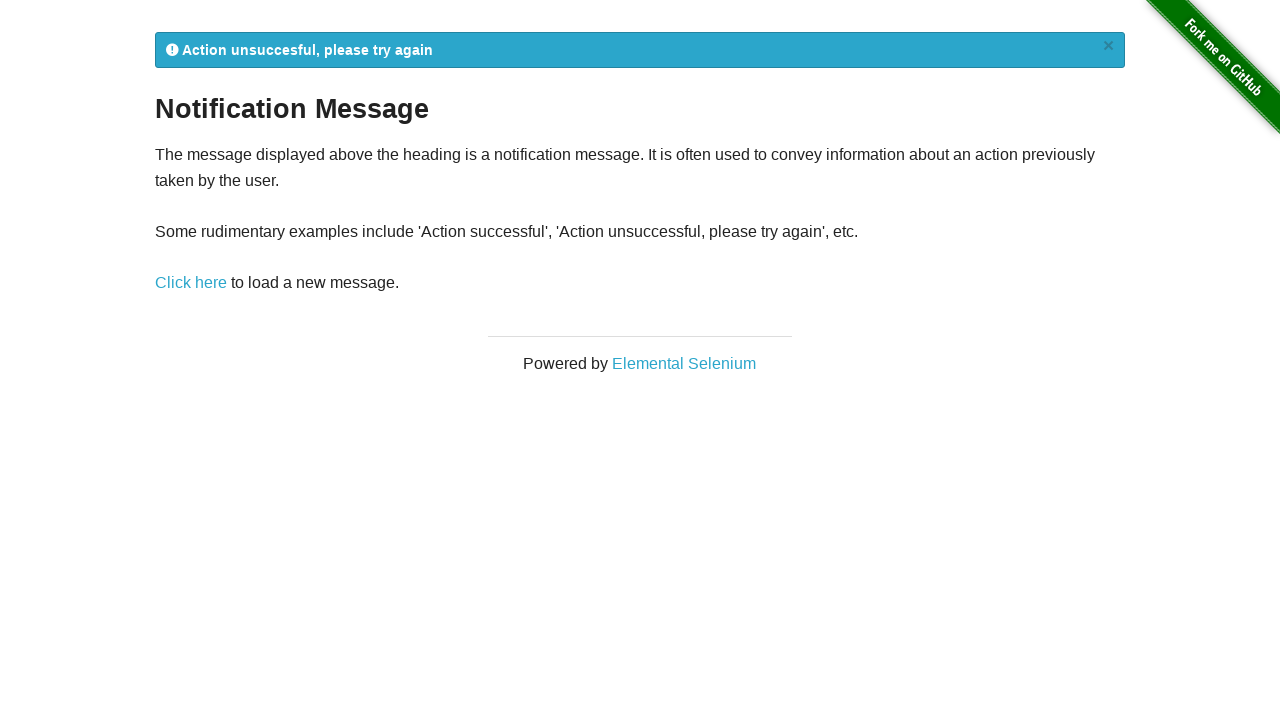